Waits for a price to reach $100, then books and solves a mathematical captcha by calculating a formula and submitting the answer

Starting URL: http://suninjuly.github.io/explicit_wait2.html

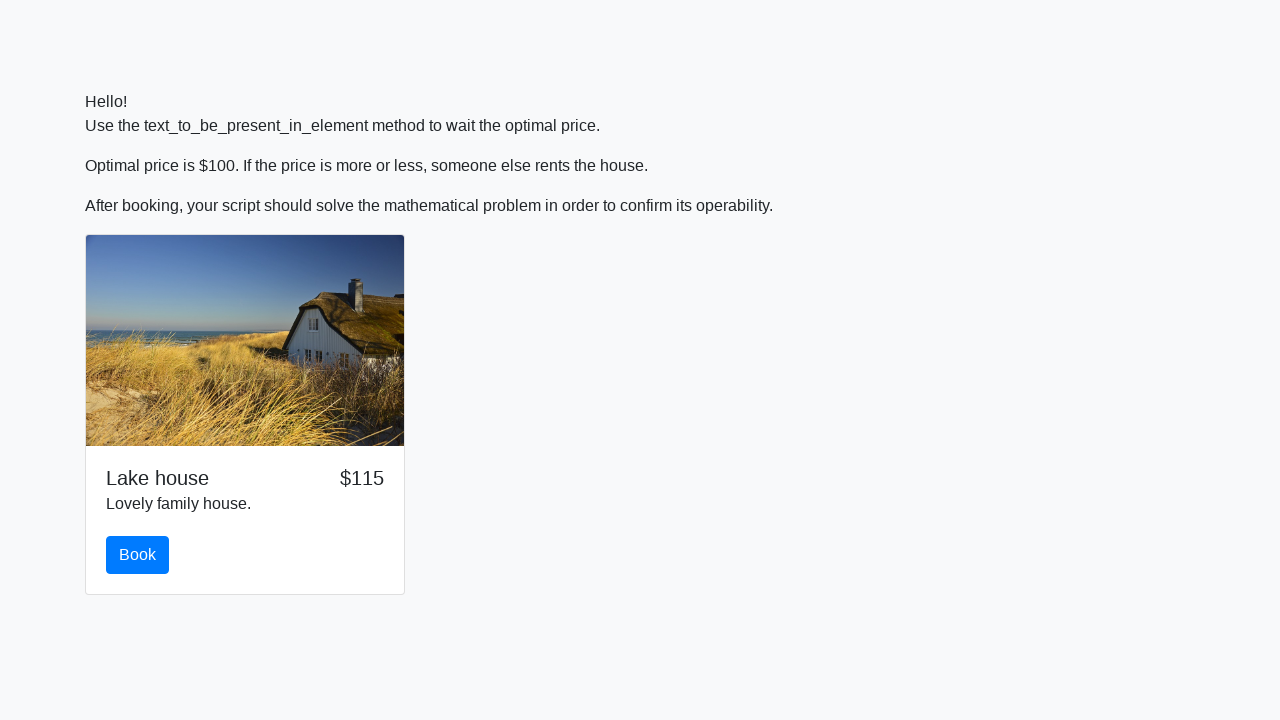

Waited for price to reach $100
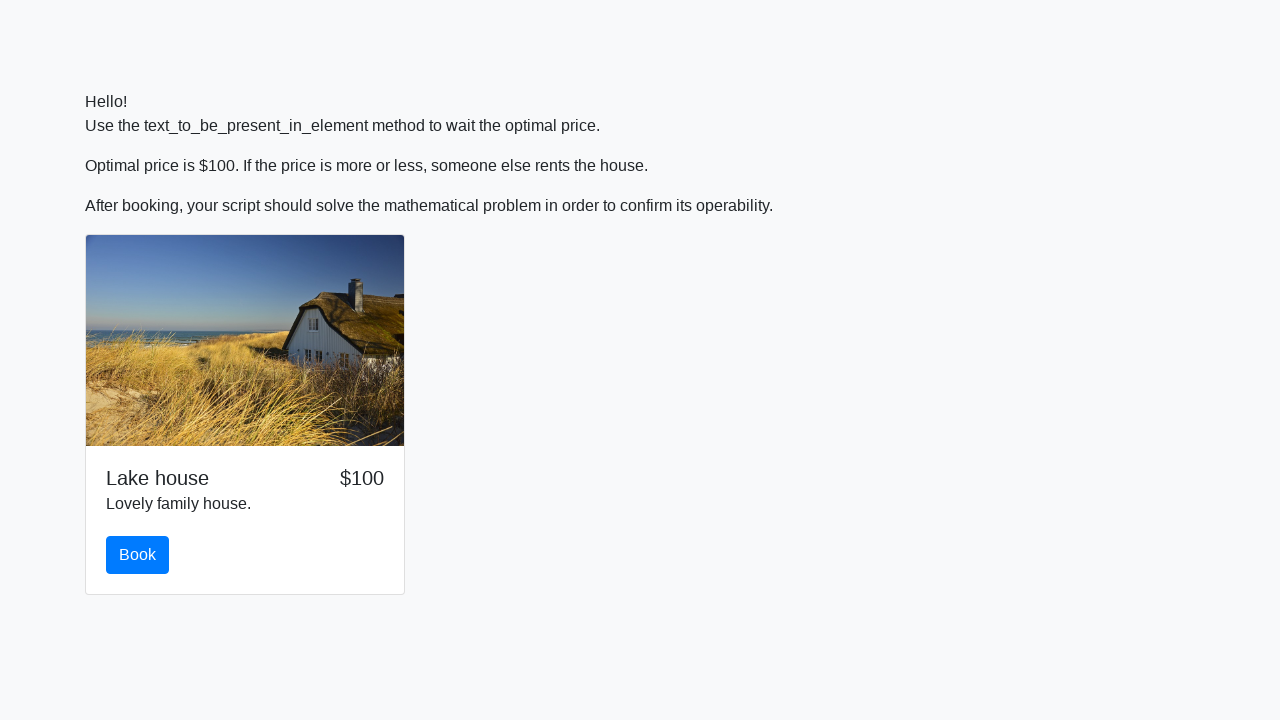

Clicked the book button at (138, 555) on button#book
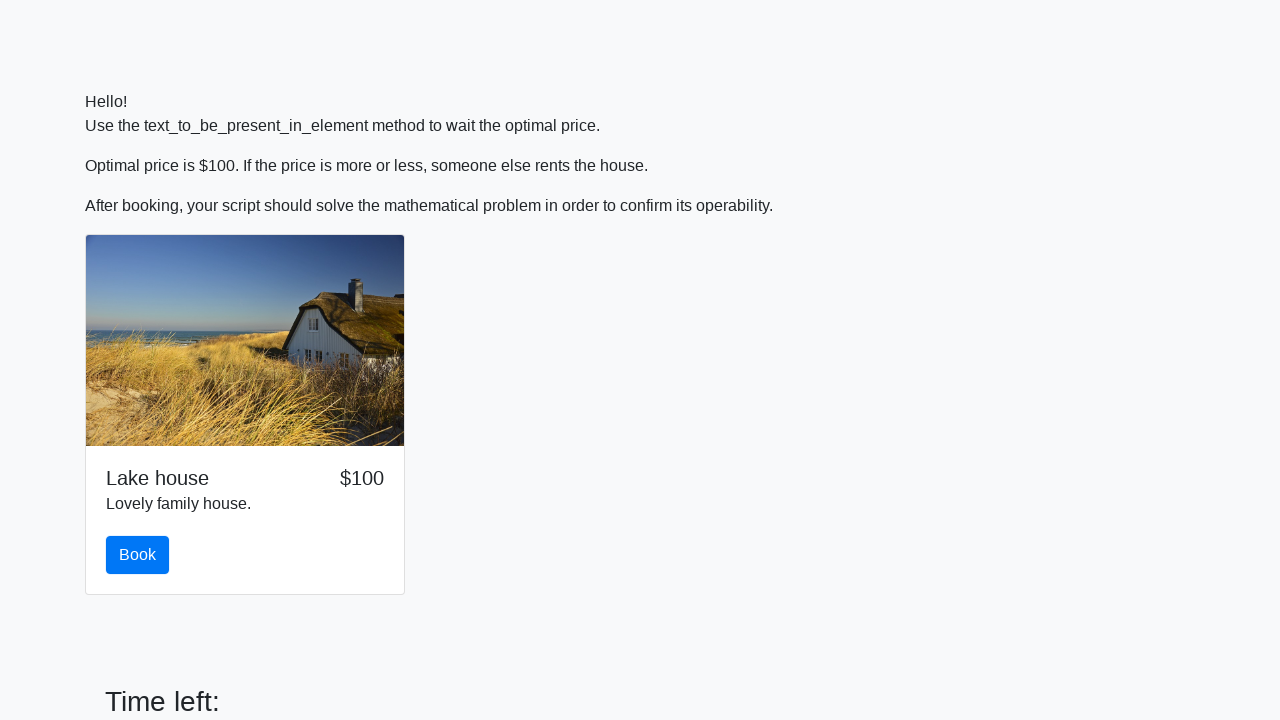

Retrieved input value for calculation: 115
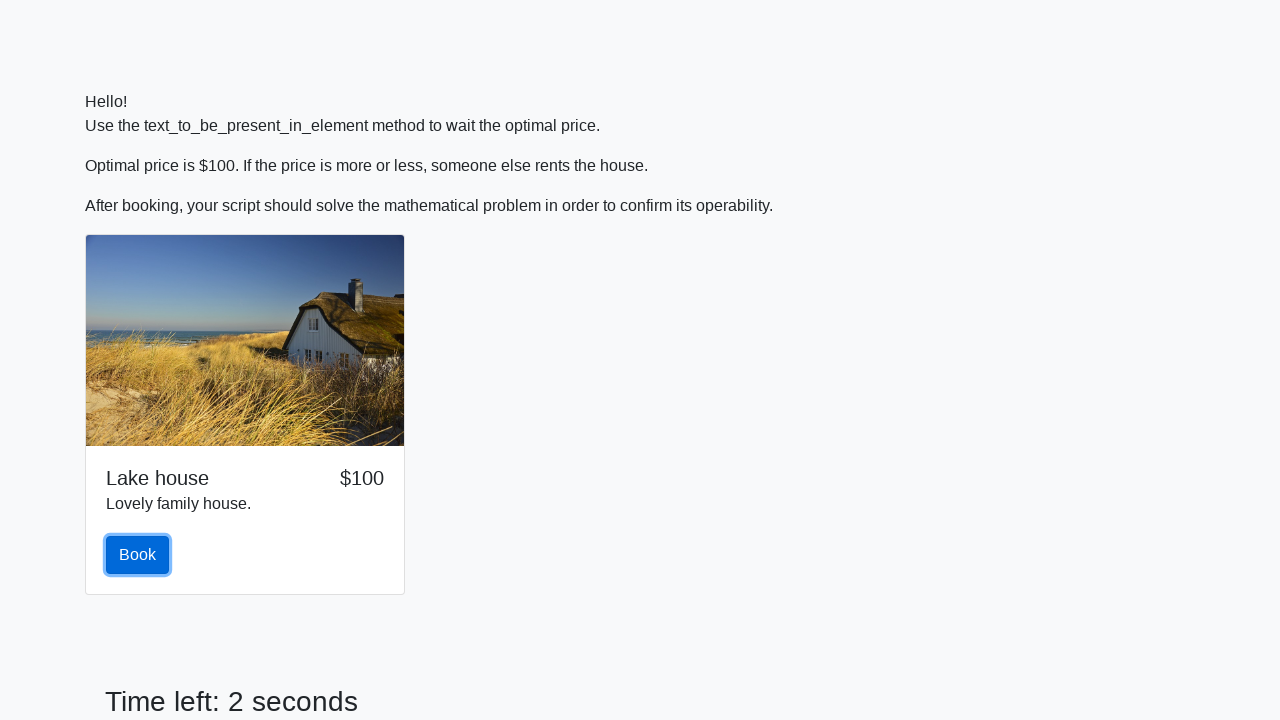

Calculated mathematical formula result: 2.428796863149014
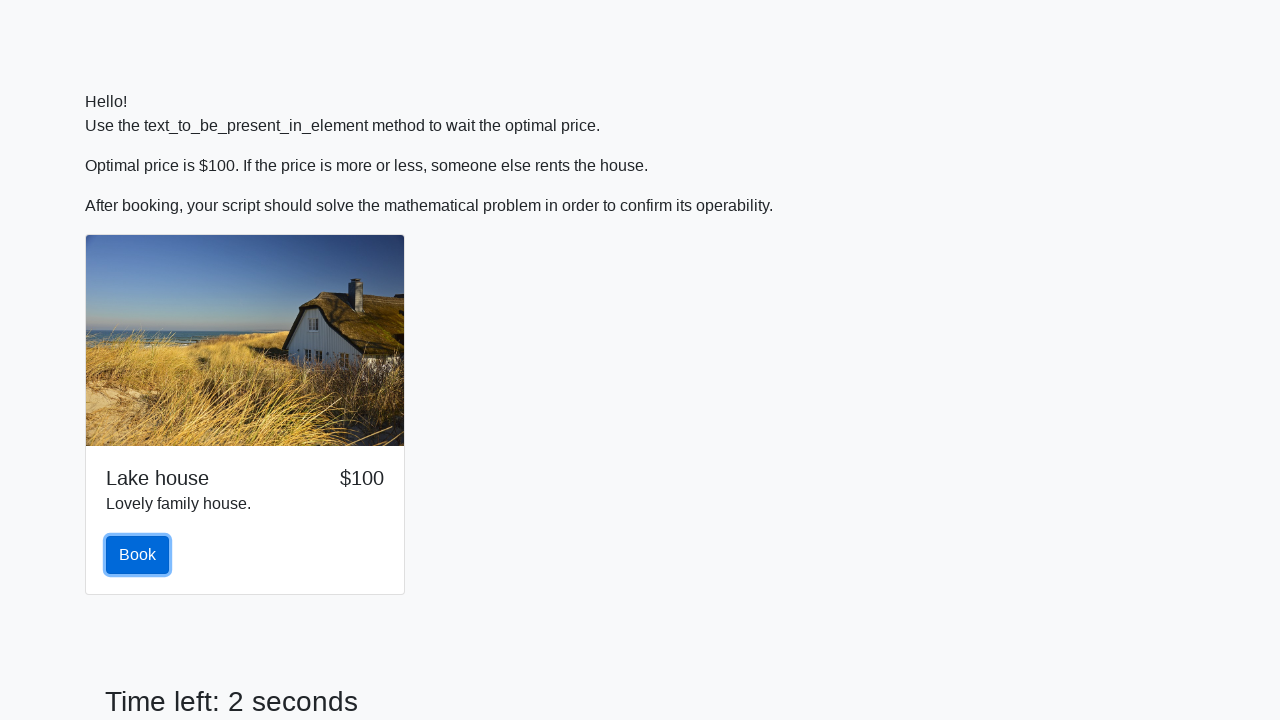

Filled answer field with calculated value: 2.428796863149014 on input#answer
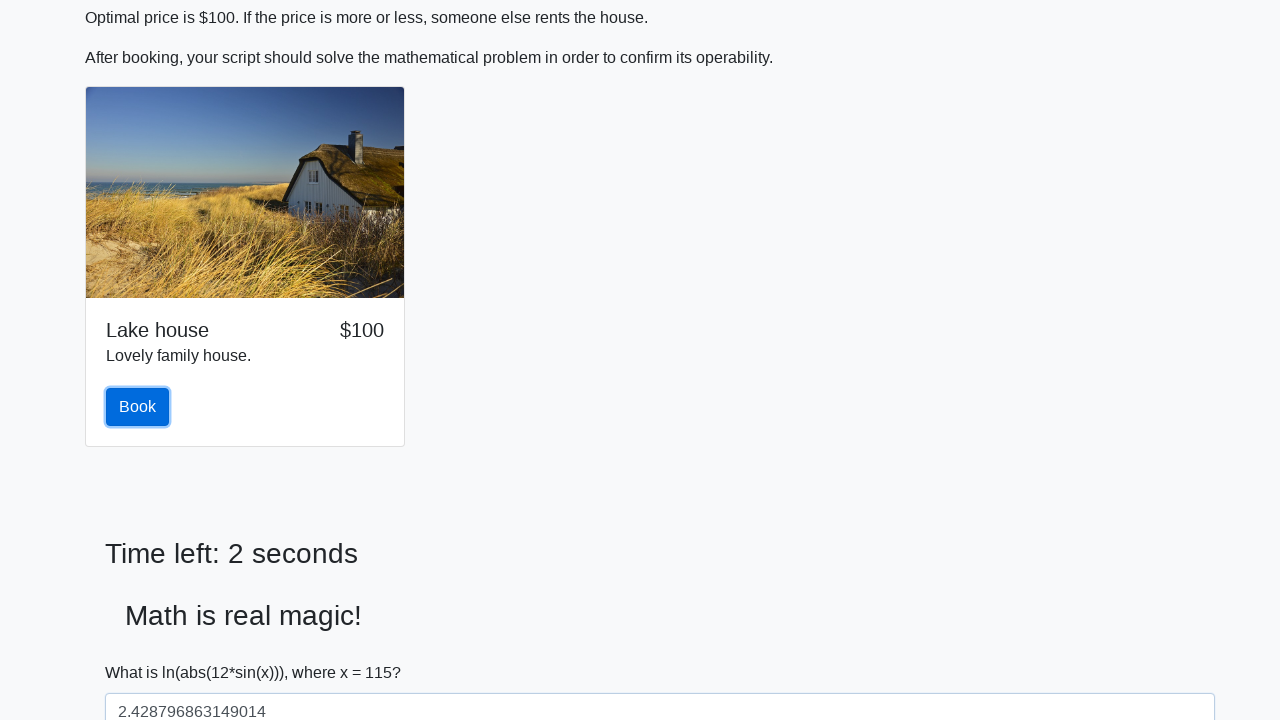

Clicked solve button to submit answer at (143, 651) on button#solve
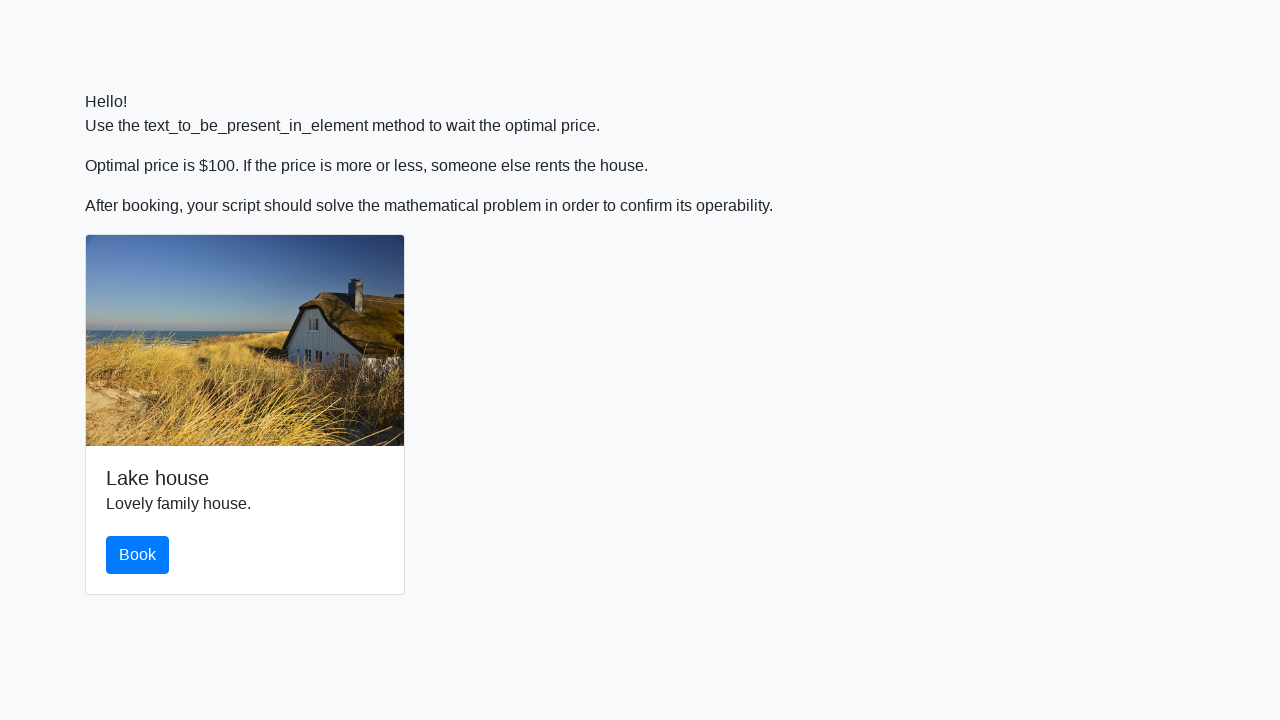

Set up dialog handler to accept result alert
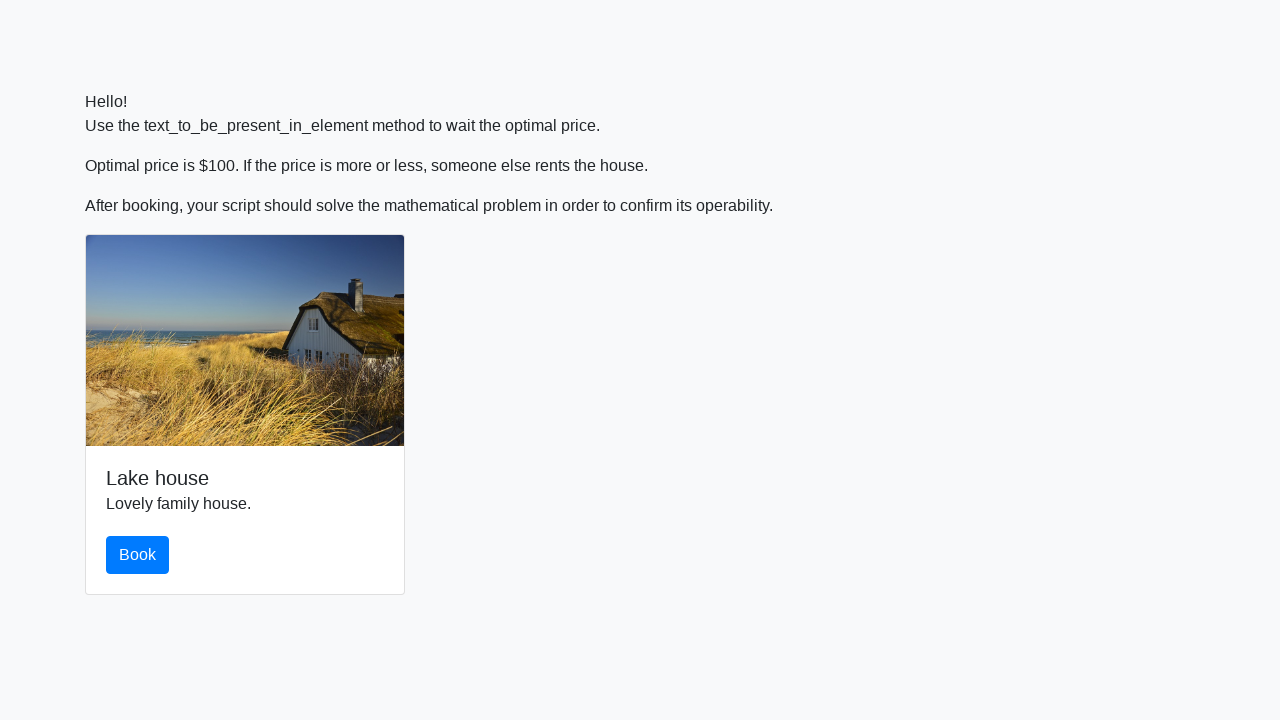

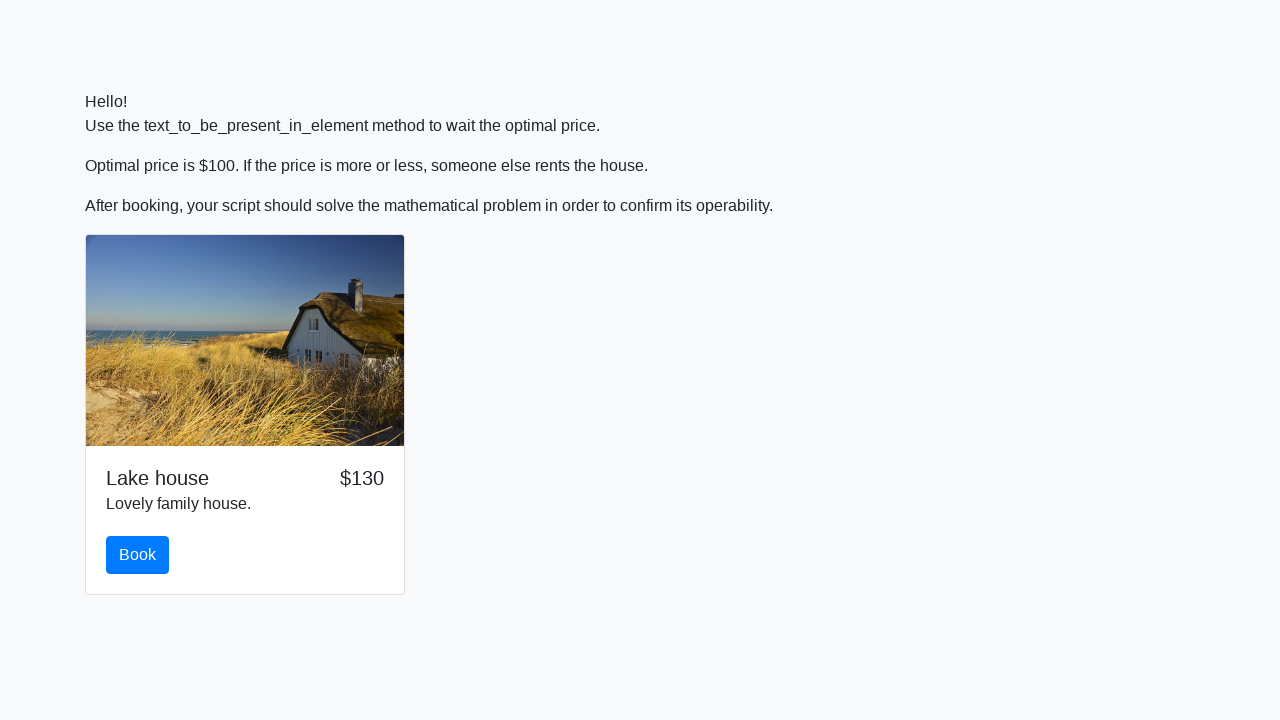